Tests that the text input field is cleared after adding a todo item.

Starting URL: https://demo.playwright.dev/todomvc

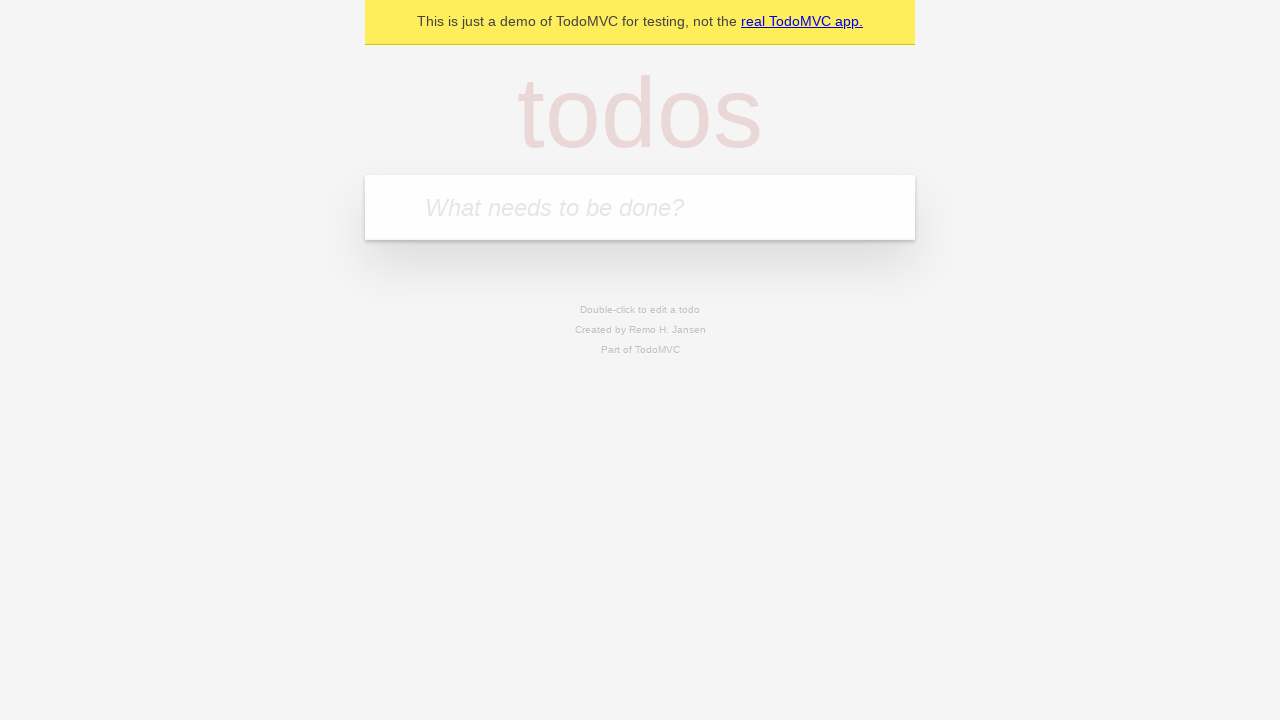

Located the todo input field by placeholder text
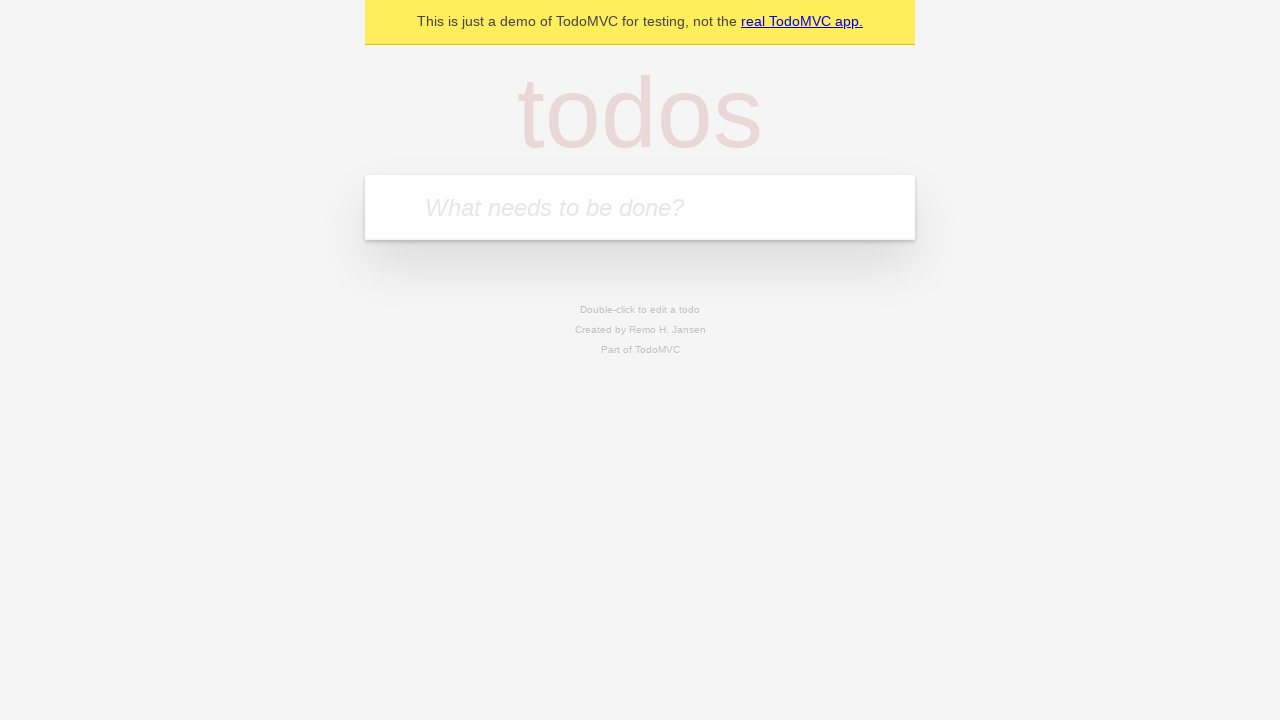

Filled todo input field with 'buy some cheese' on internal:attr=[placeholder="What needs to be done?"i]
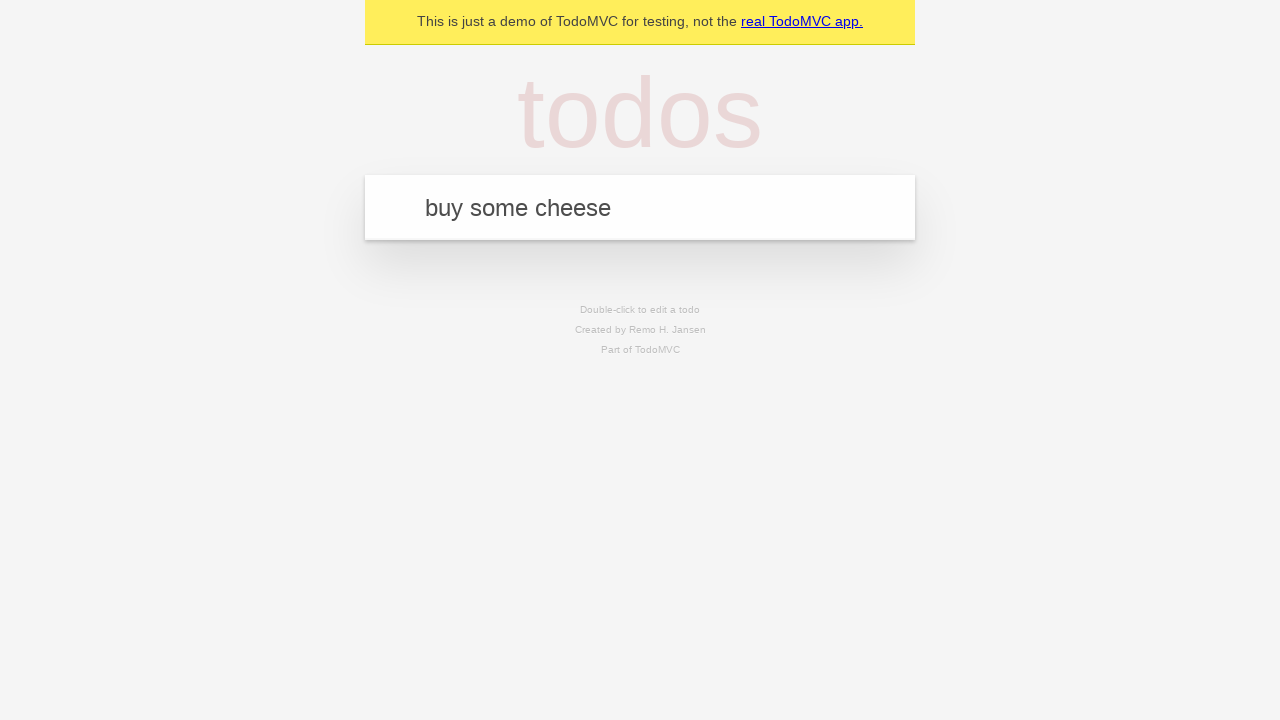

Pressed Enter to add the todo item on internal:attr=[placeholder="What needs to be done?"i]
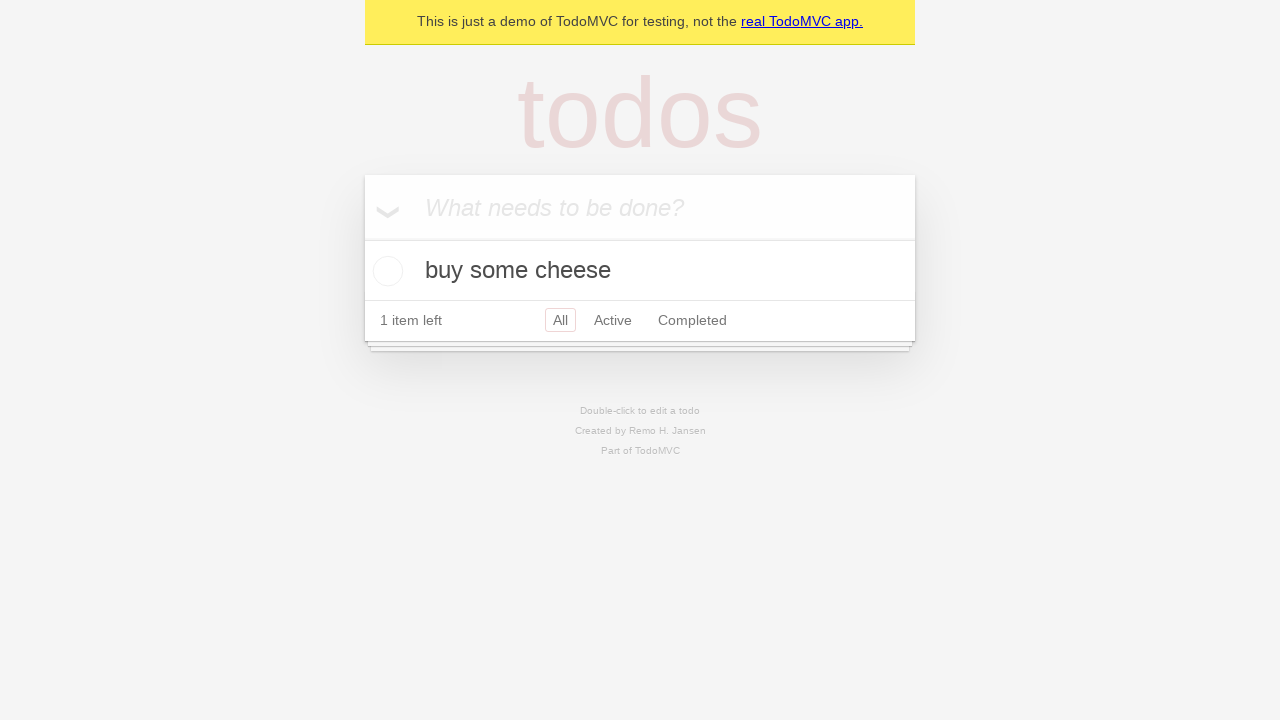

Verified that the todo input field was cleared after adding the item
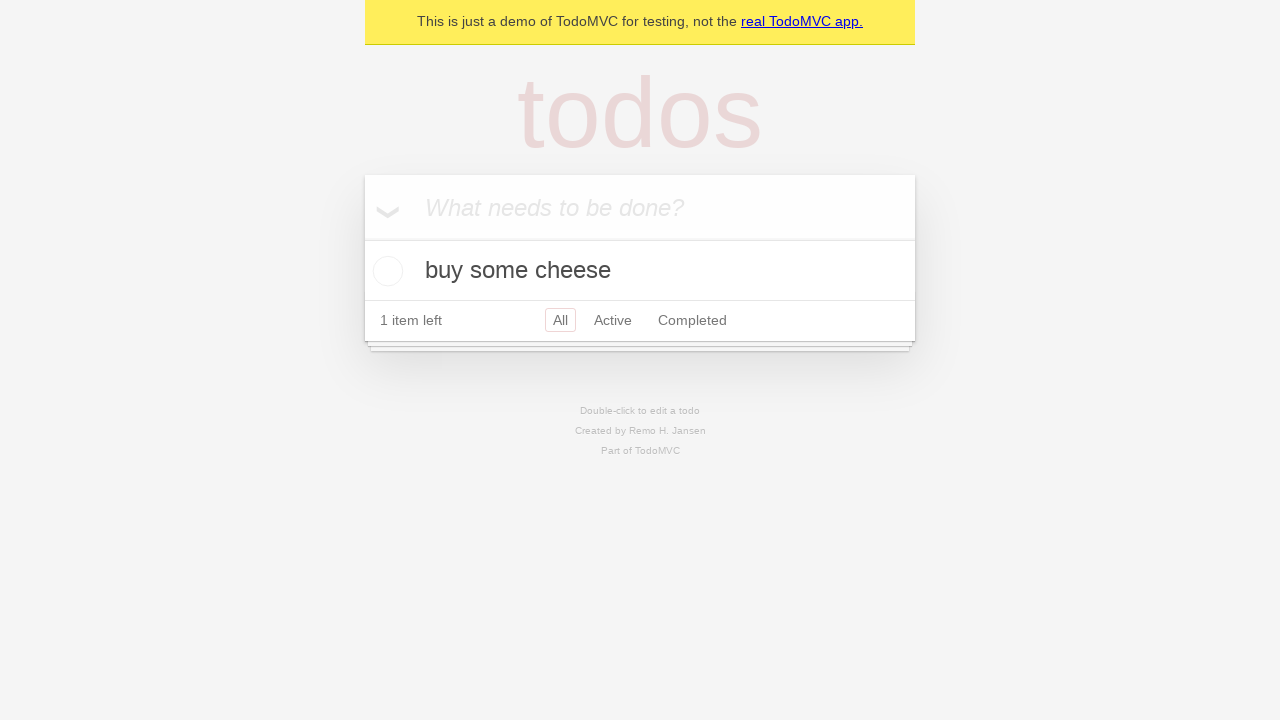

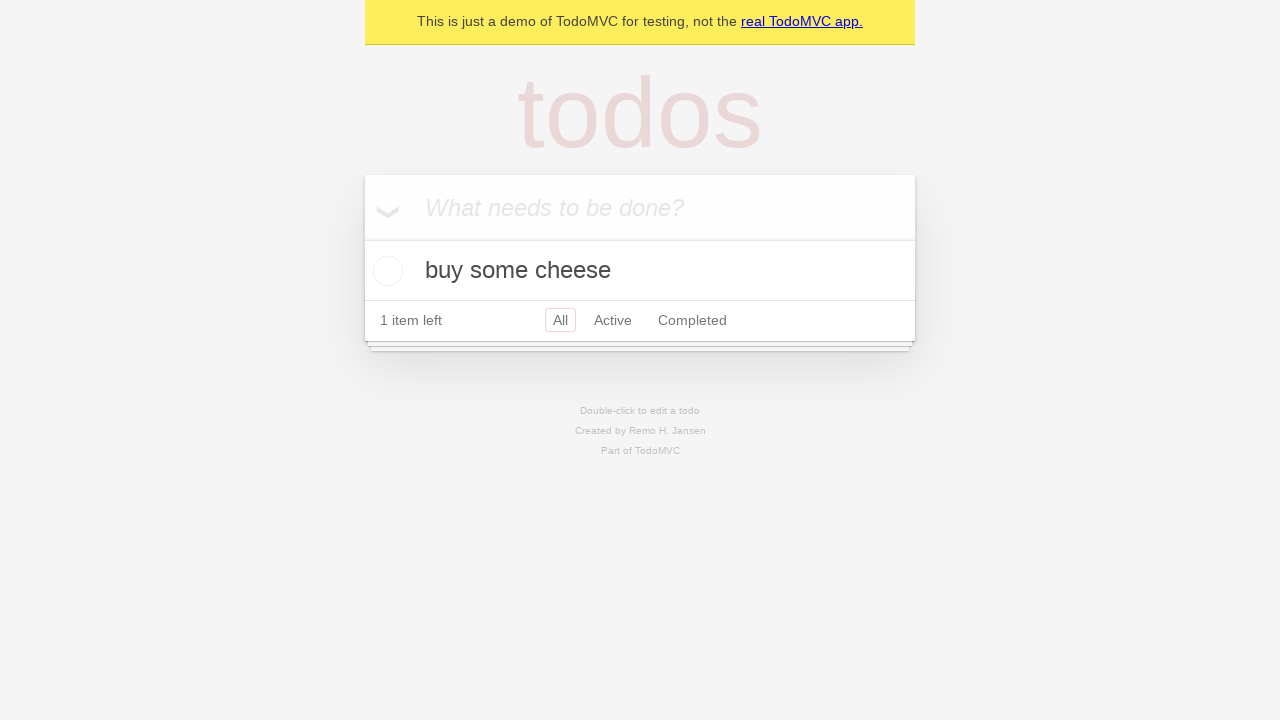